Tests iframe handling by switching to an iframe containing a TinyMCE editor, verifying content is displayed, then switching back to the parent frame to verify the header text is displayed.

Starting URL: https://practice.cydeo.com/iframe

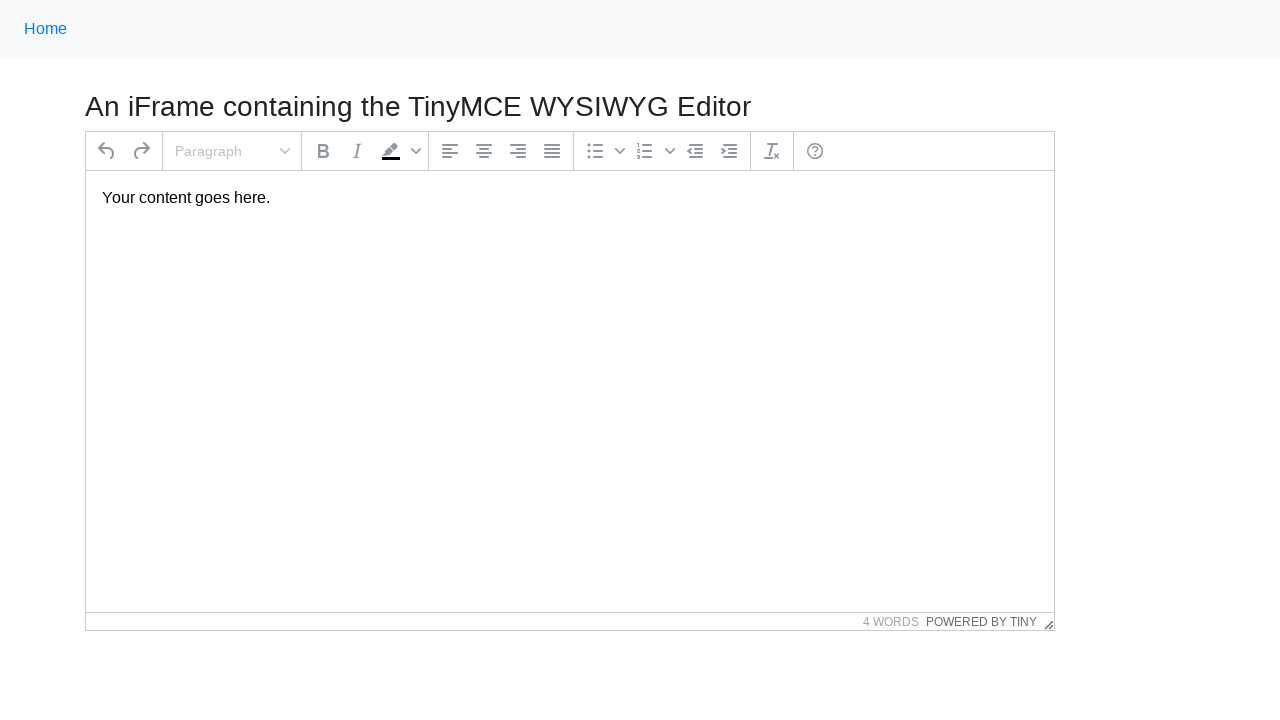

Navigated to iframe practice page
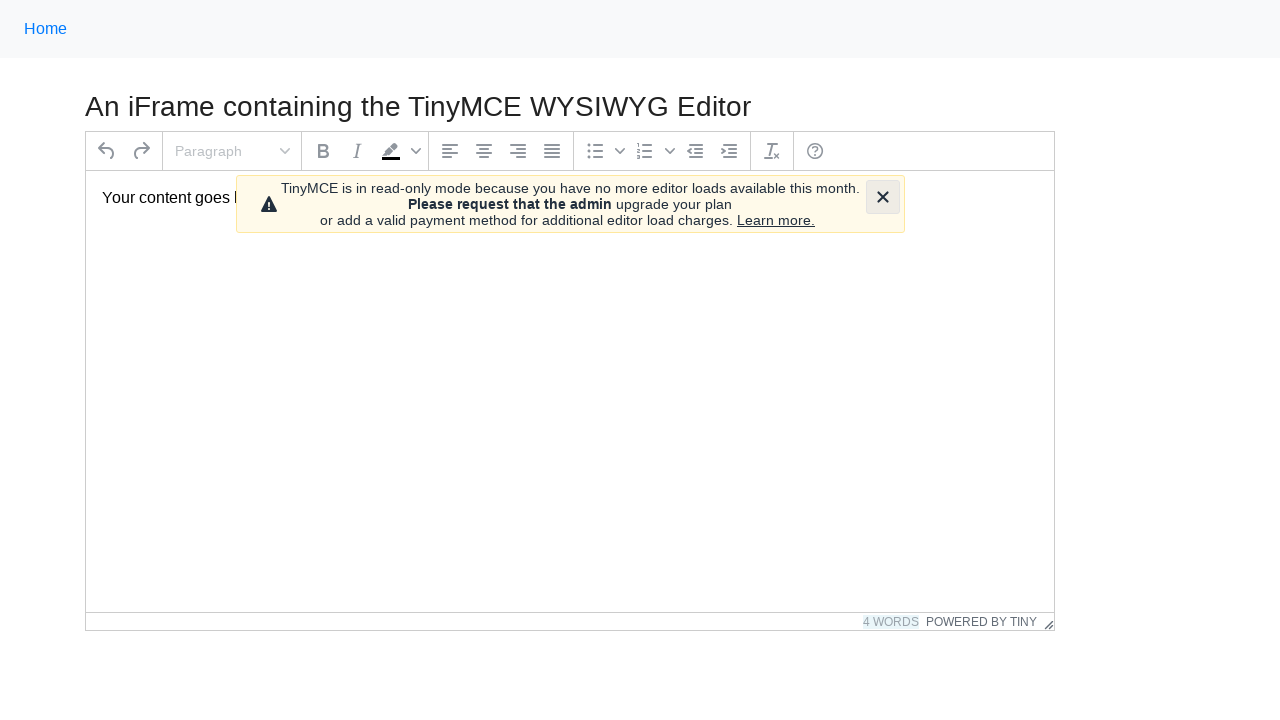

Located iframe with id 'mce_0_ifr'
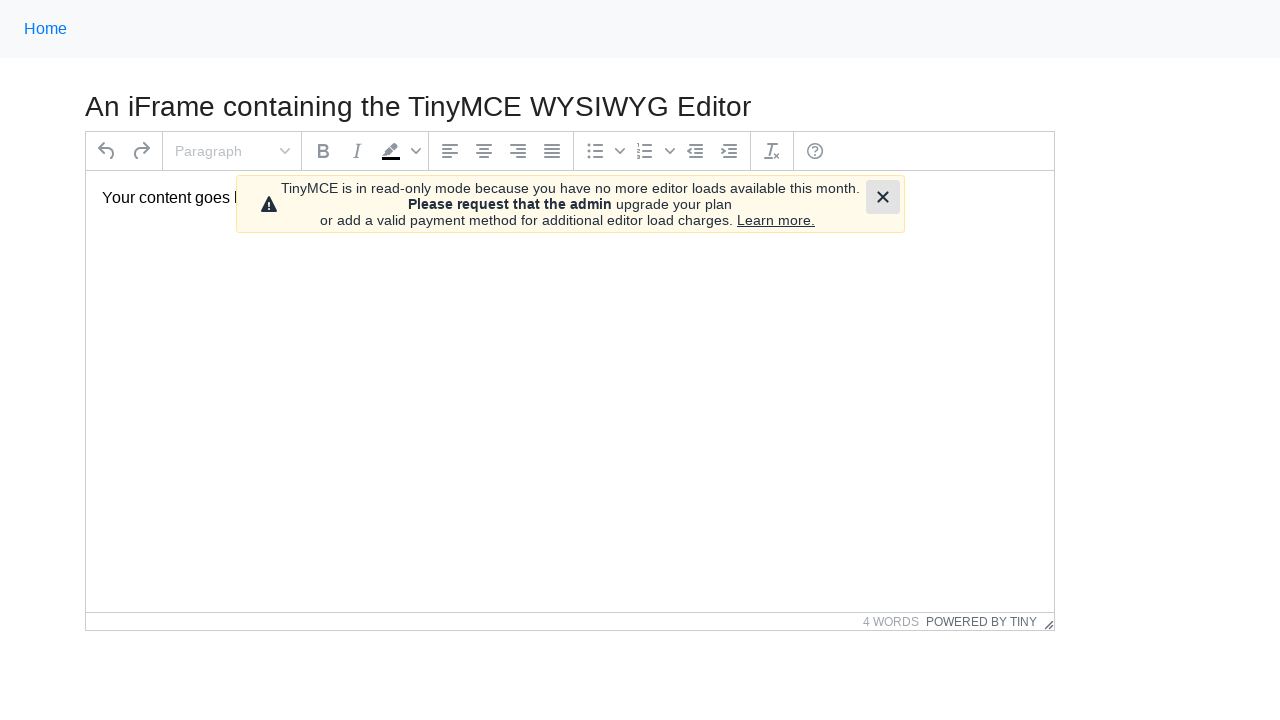

Located paragraph element inside iframe
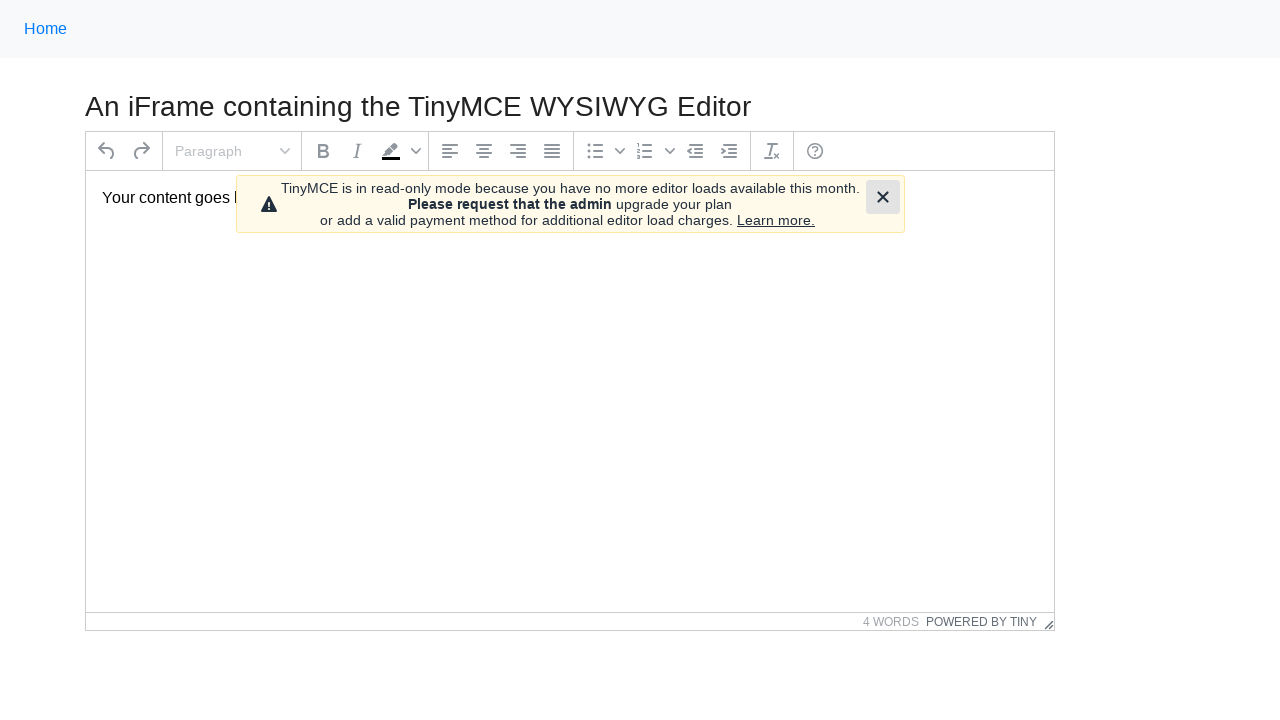

Waited for paragraph element to become visible in iframe
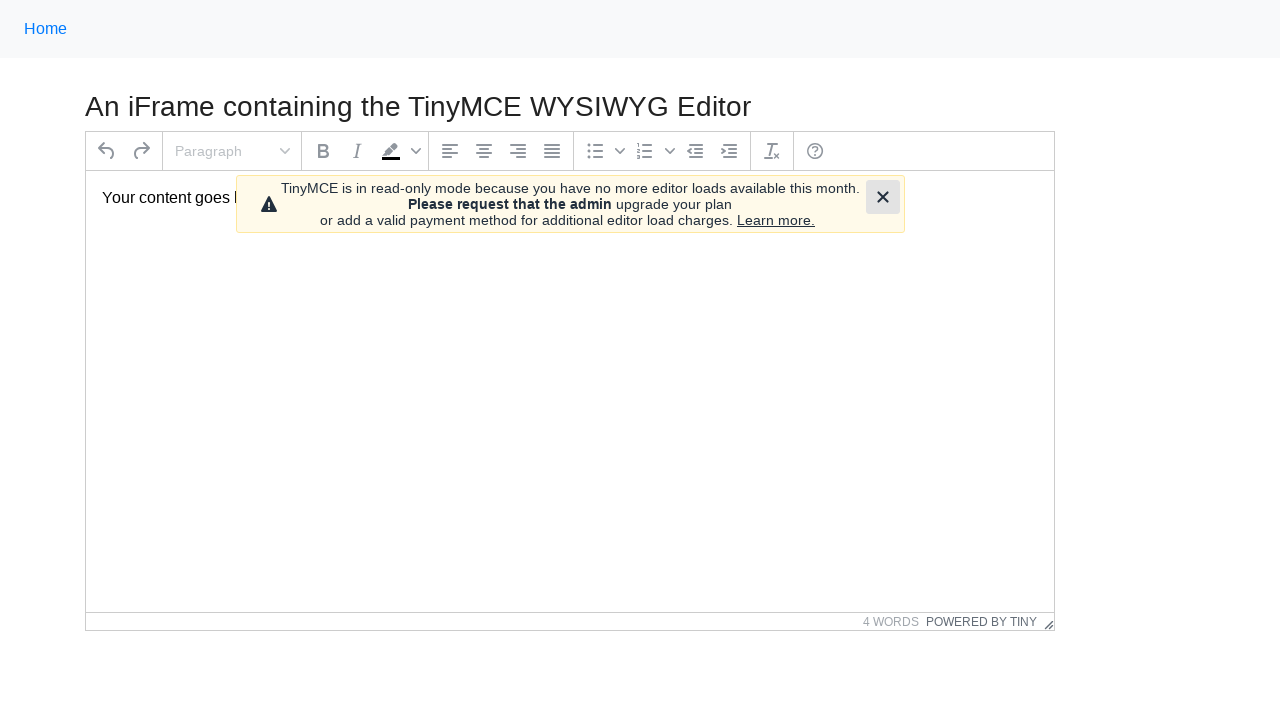

Verified paragraph content is visible in iframe
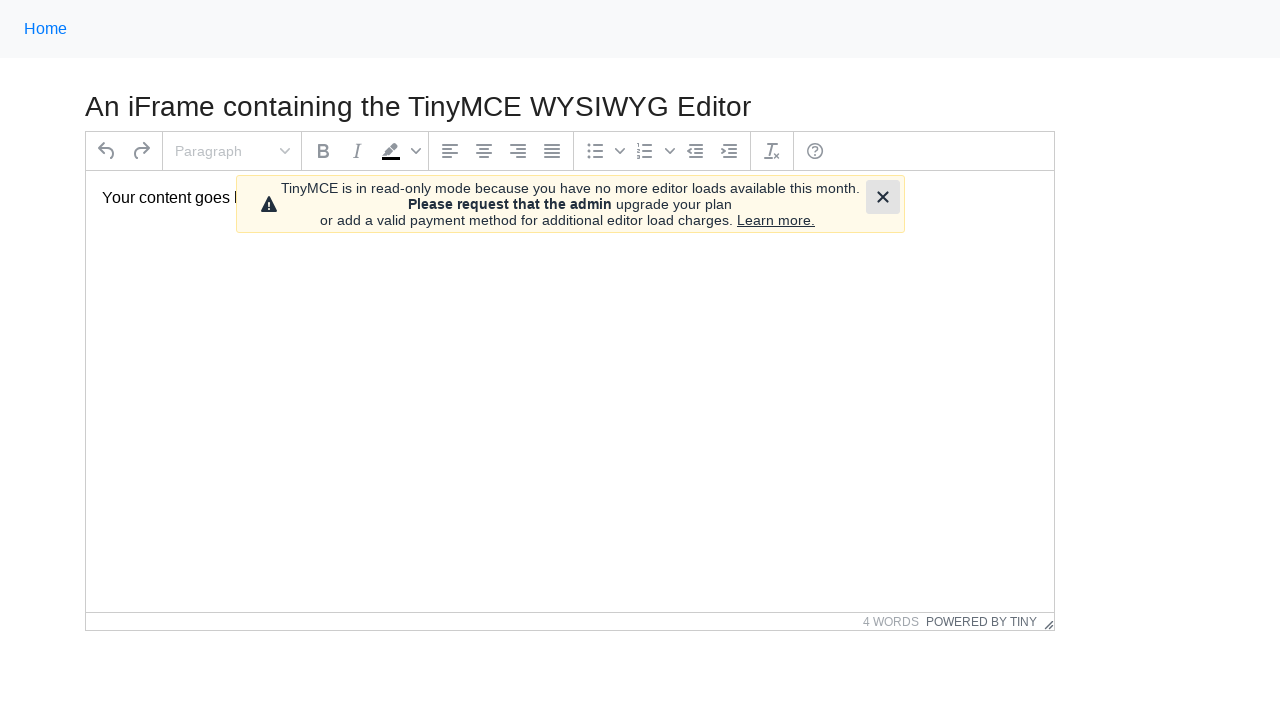

Located h3 header element in main frame
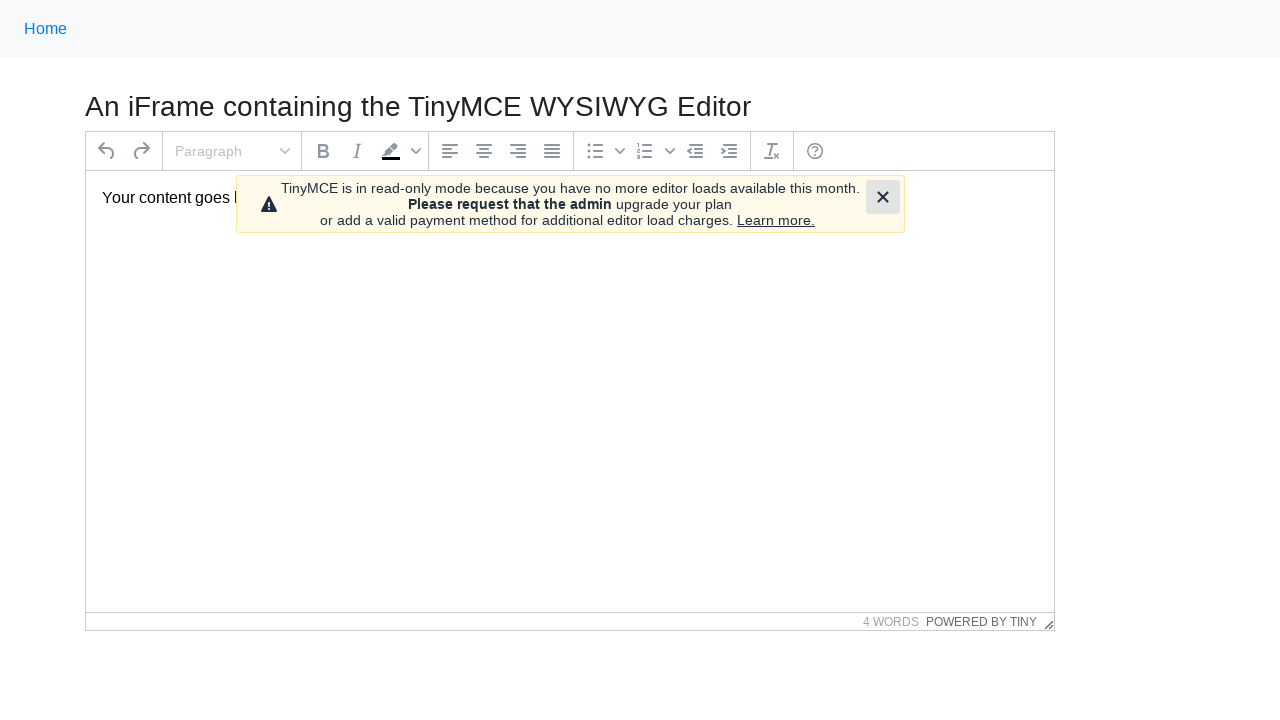

Verified h3 header text is visible in main frame
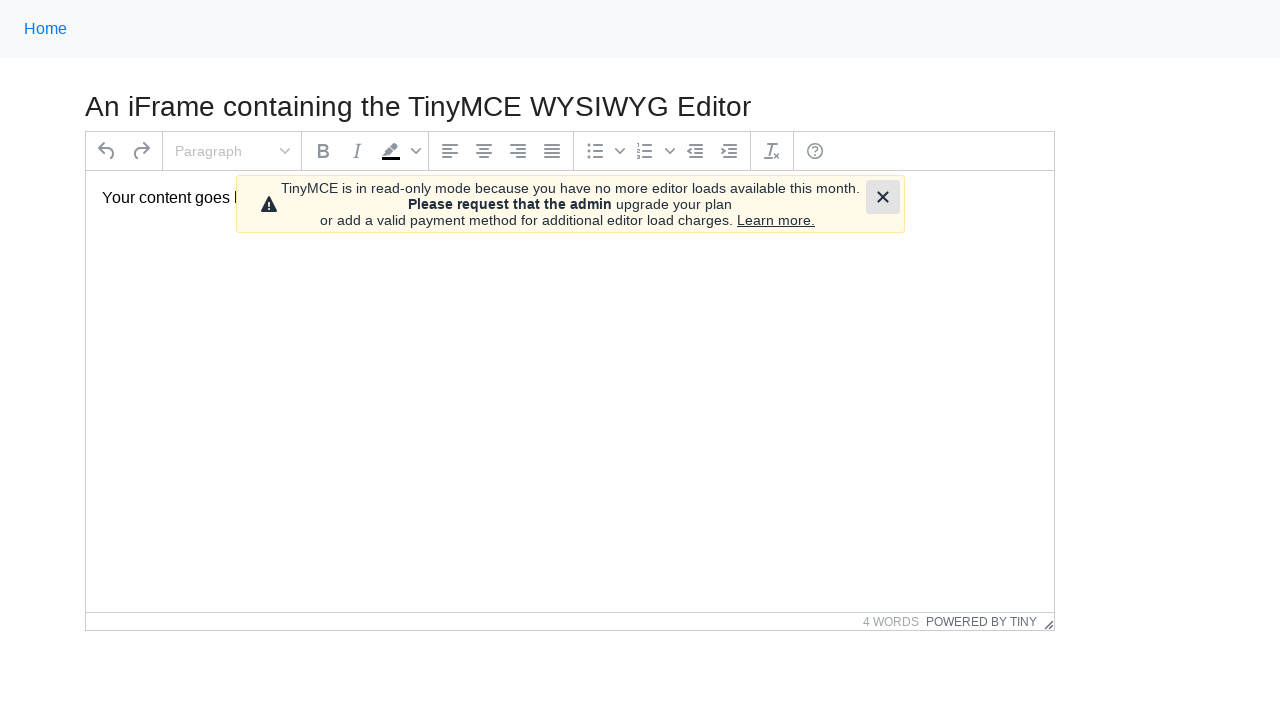

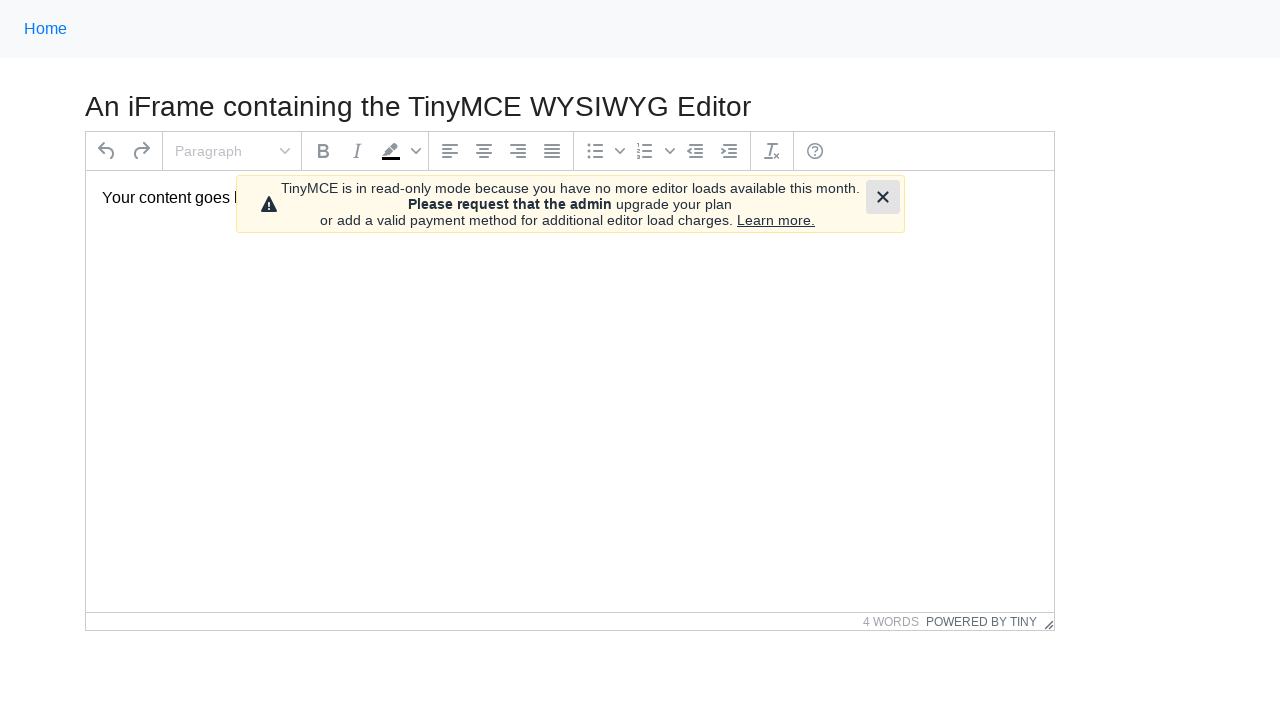